Tests un-marking todo items as complete by unchecking their checkboxes

Starting URL: https://demo.playwright.dev/todomvc

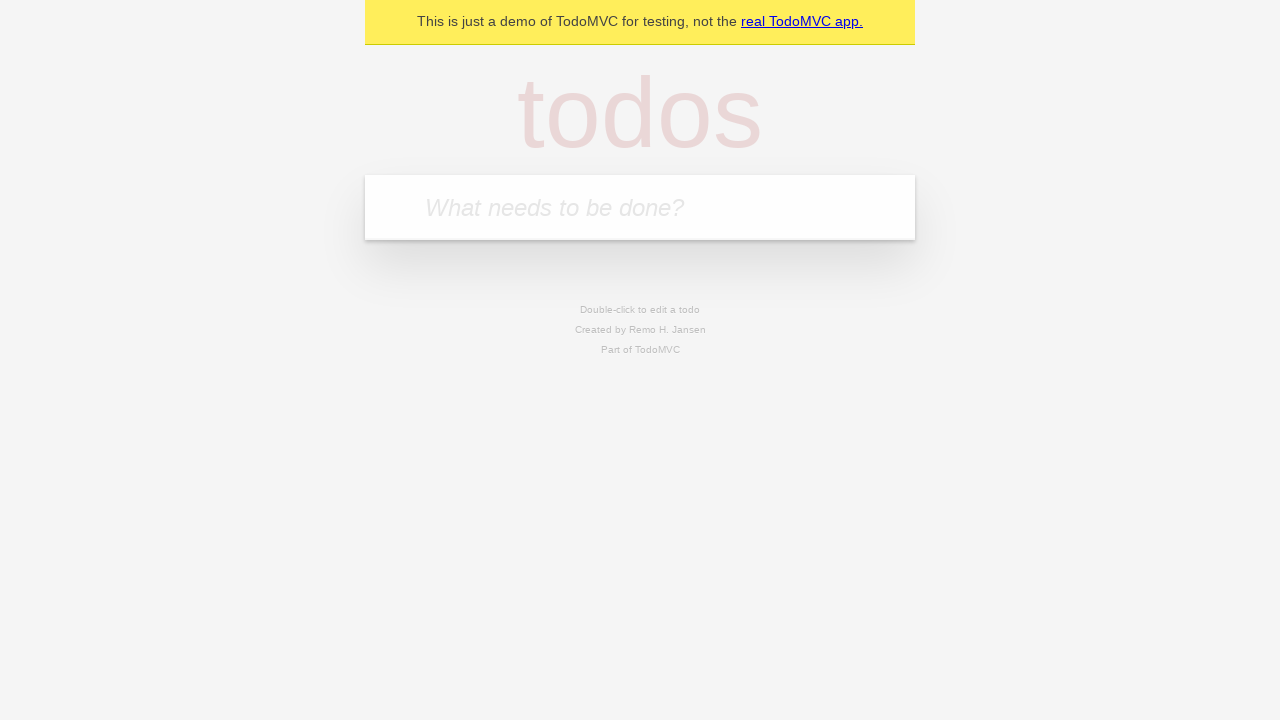

Filled todo input with 'buy some cheese' on internal:attr=[placeholder="What needs to be done?"i]
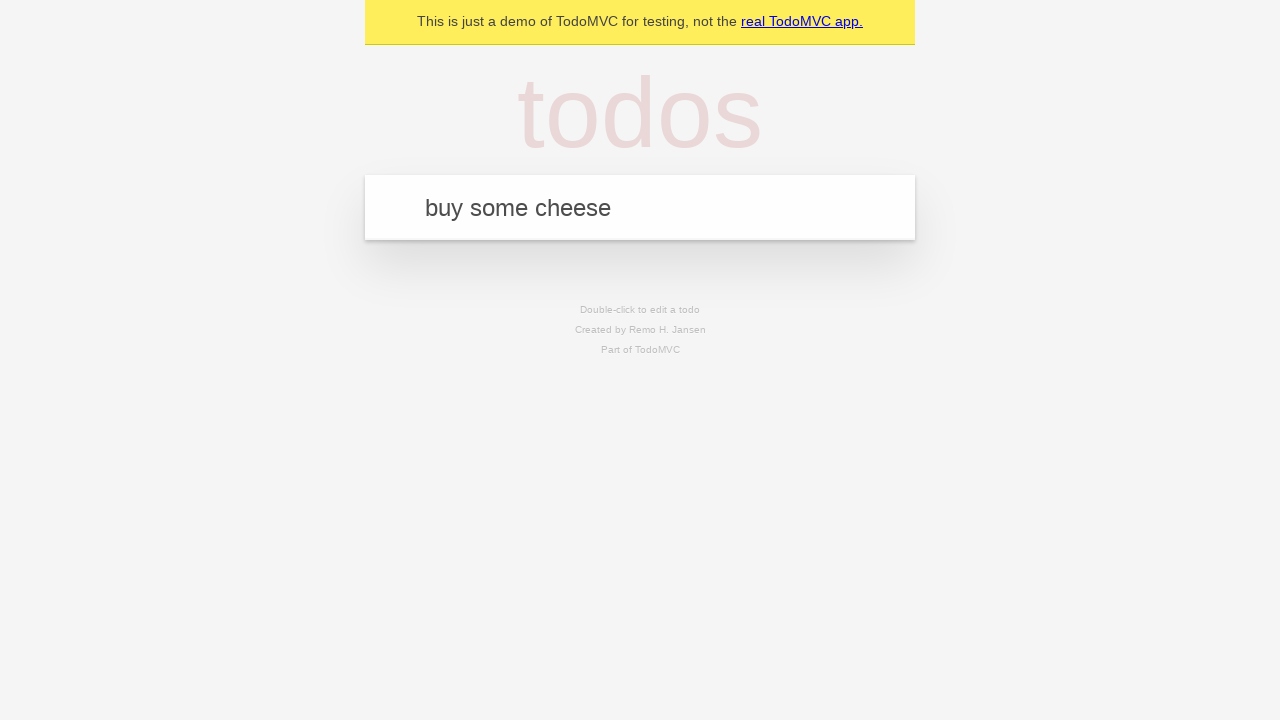

Pressed Enter to create first todo item on internal:attr=[placeholder="What needs to be done?"i]
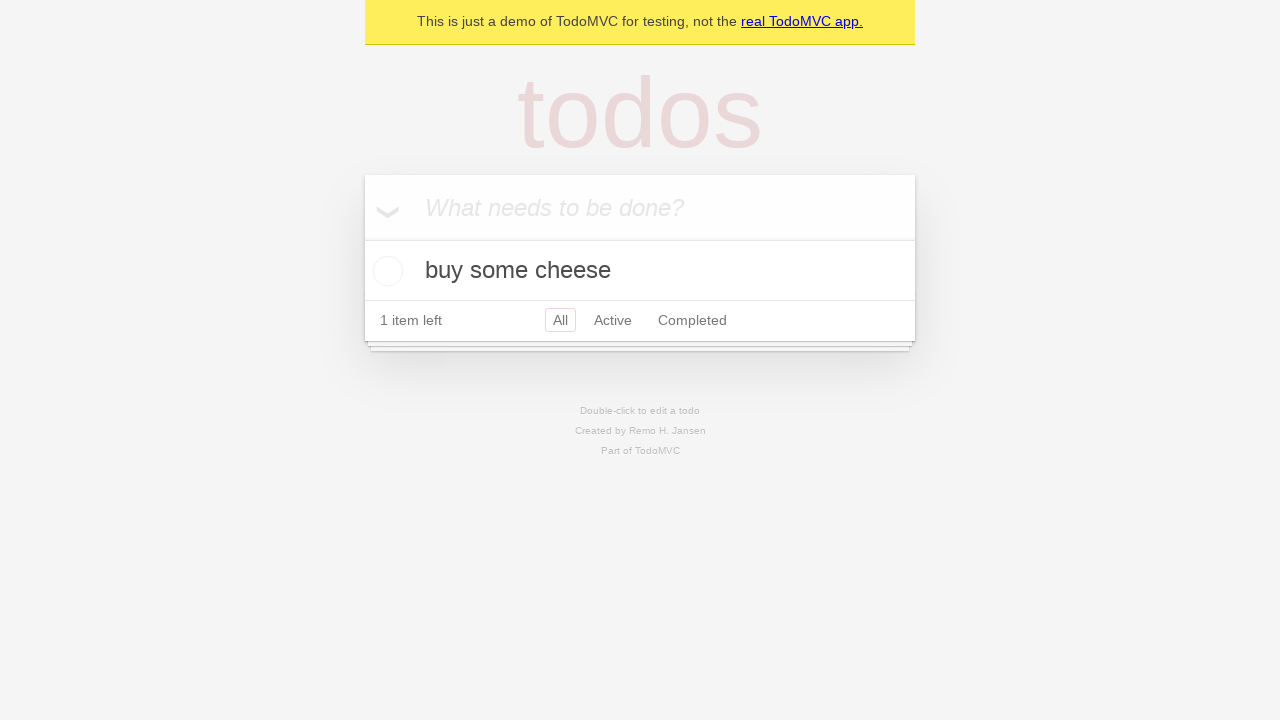

Filled todo input with 'feed the cat' on internal:attr=[placeholder="What needs to be done?"i]
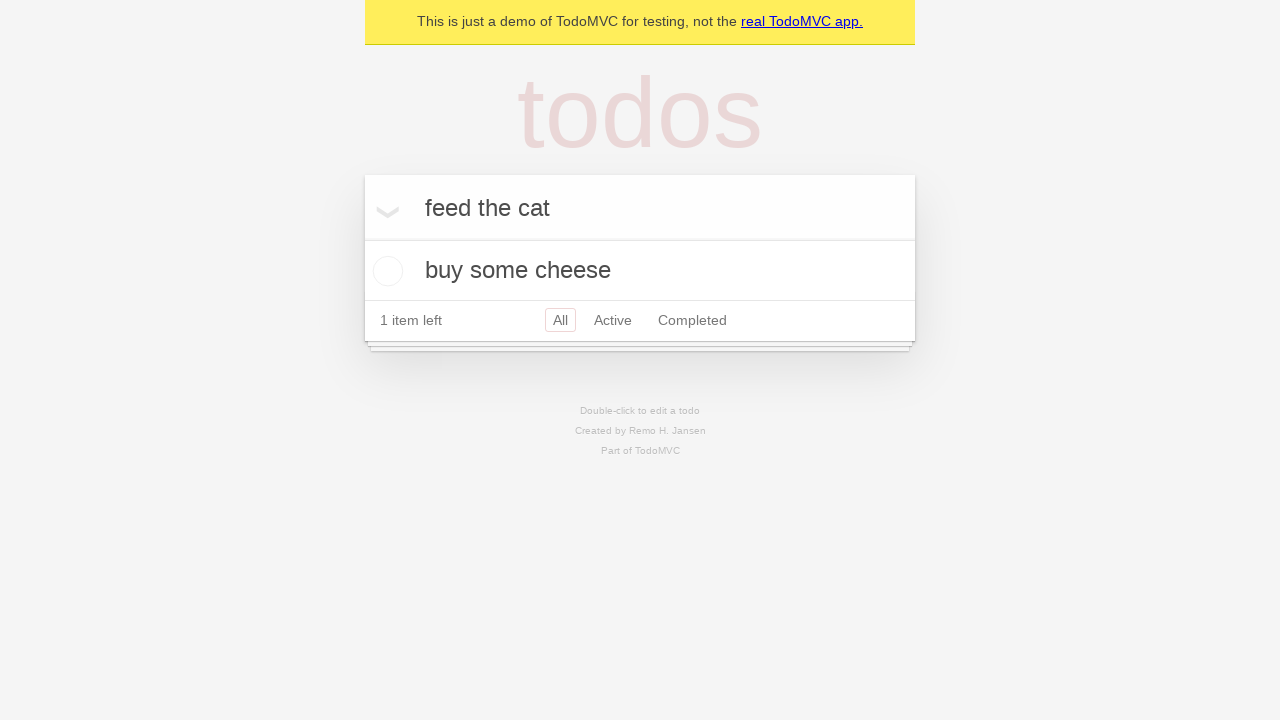

Pressed Enter to create second todo item on internal:attr=[placeholder="What needs to be done?"i]
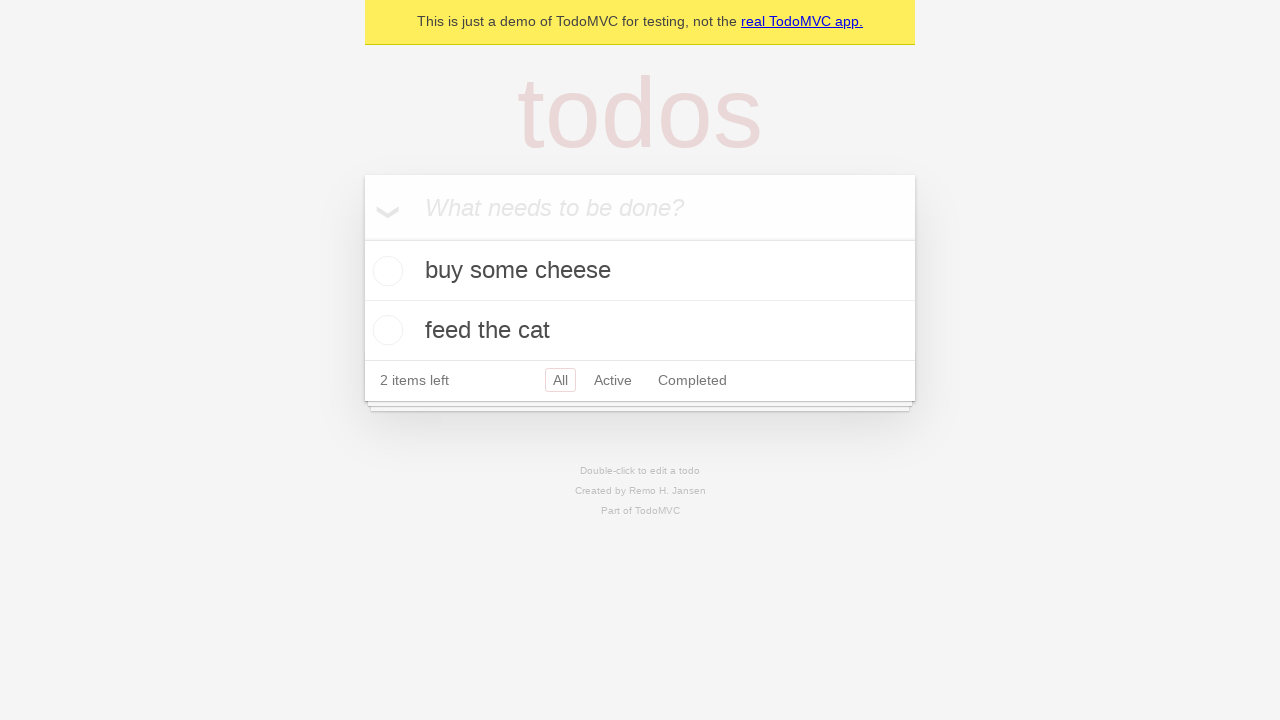

Checked the first todo item as complete at (385, 271) on internal:testid=[data-testid="todo-item"s] >> nth=0 >> internal:role=checkbox
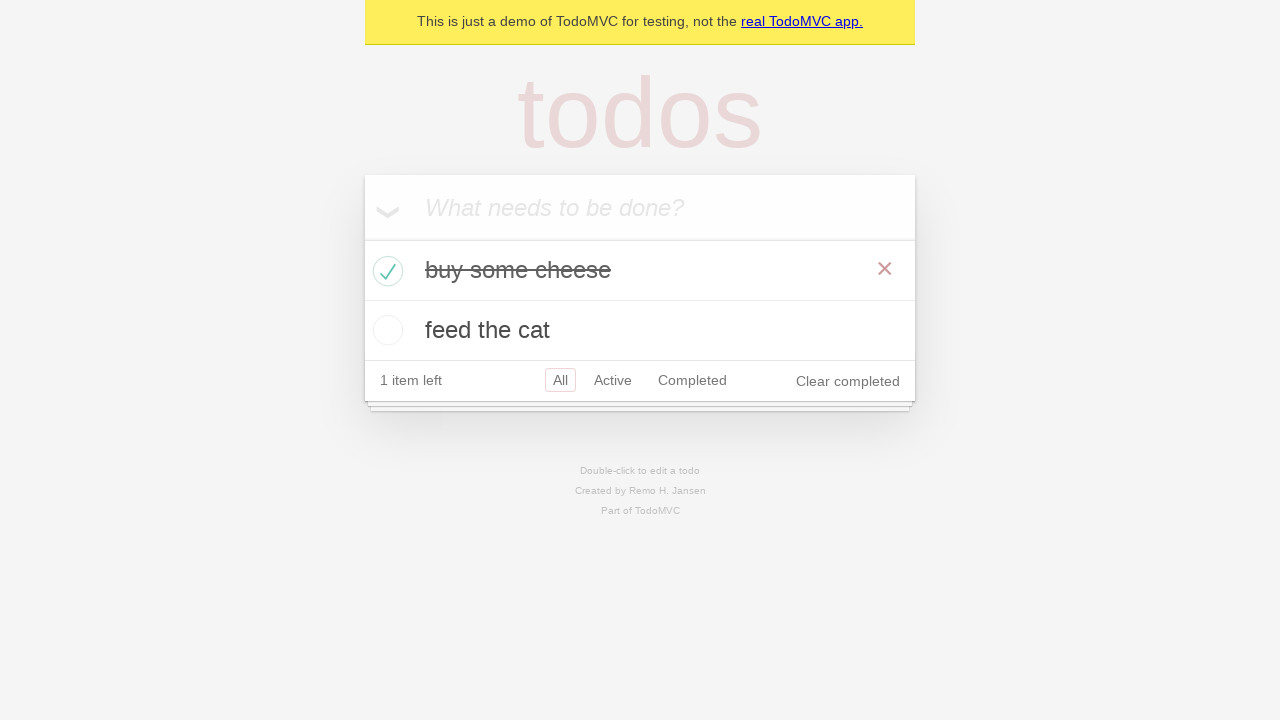

Unchecked the first todo item to mark it as incomplete at (385, 271) on internal:testid=[data-testid="todo-item"s] >> nth=0 >> internal:role=checkbox
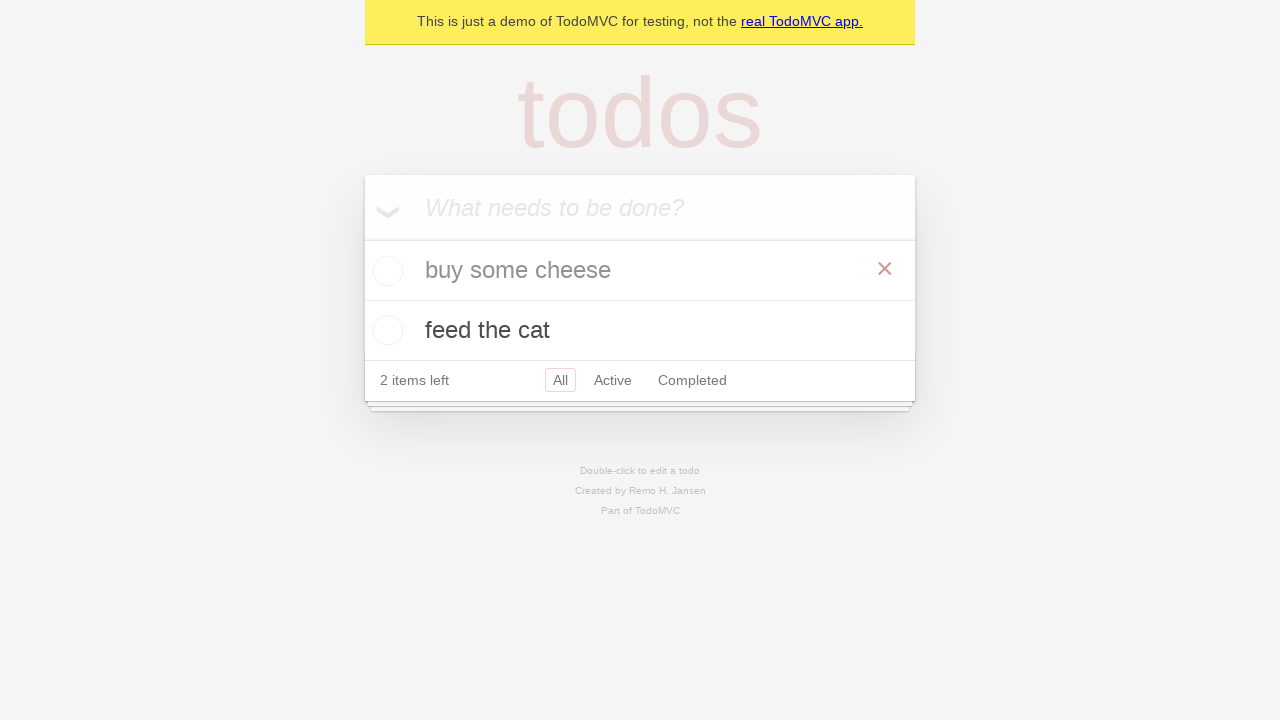

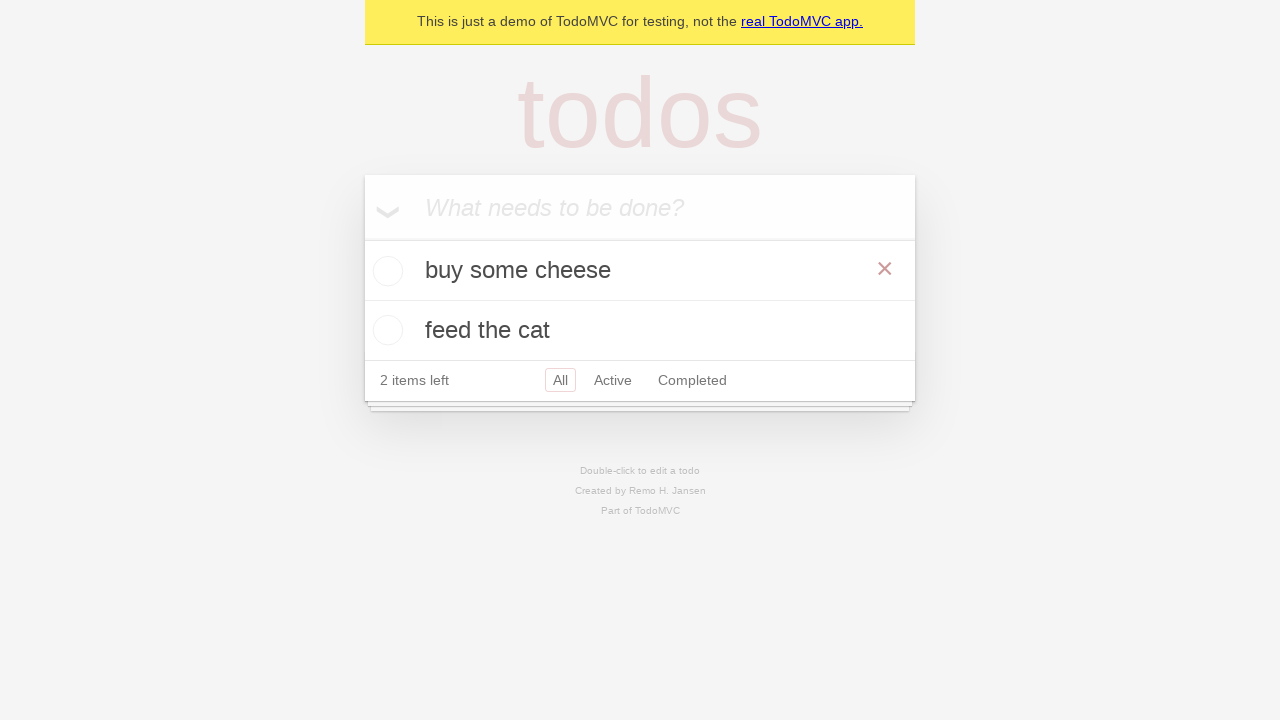